Tests confirm dialog handling by clicking confirm button, dismissing the dialog, and verifying the result

Starting URL: https://demoqa.com/alerts

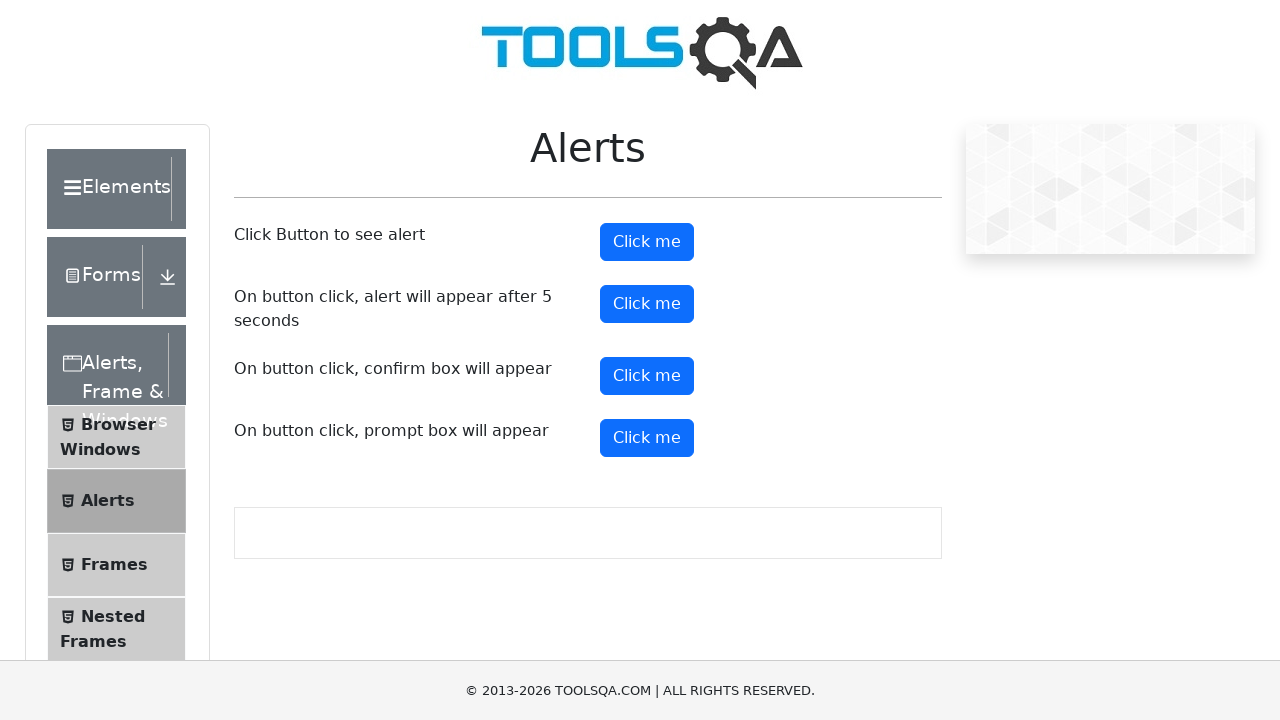

Set up dialog handler to dismiss confirm dialog
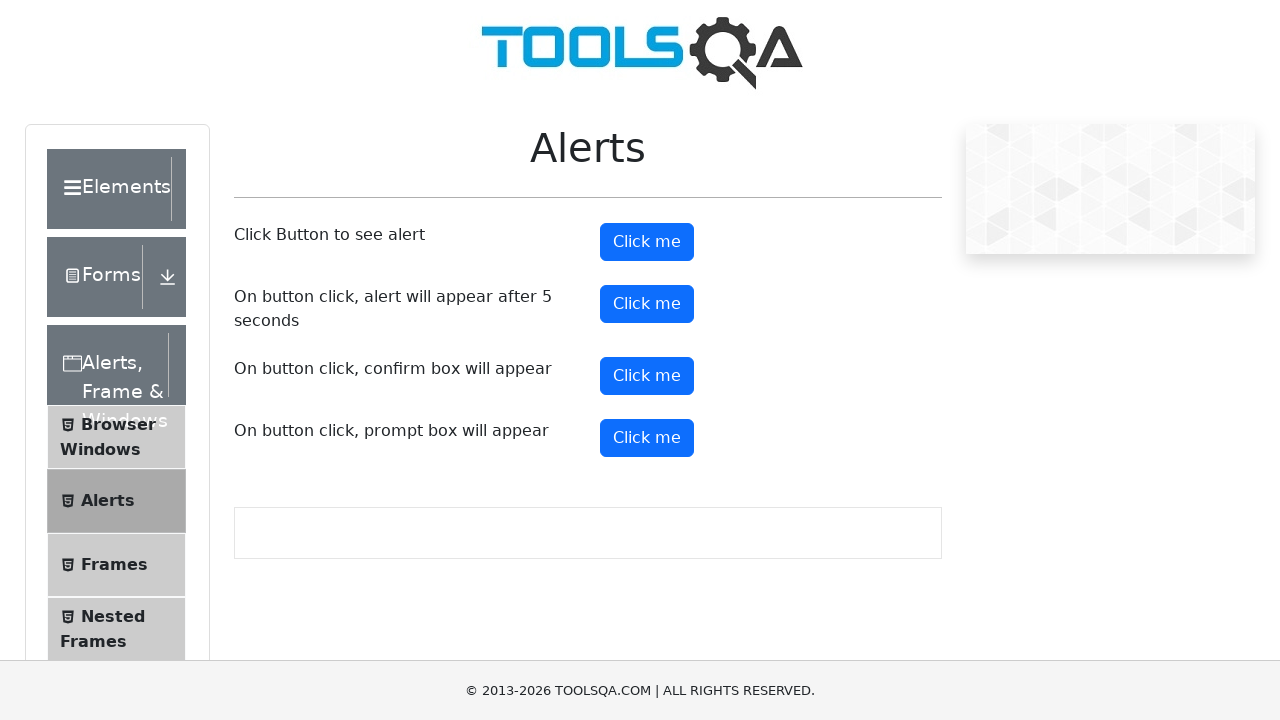

Clicked confirm button to trigger dialog at (647, 376) on #confirmButton
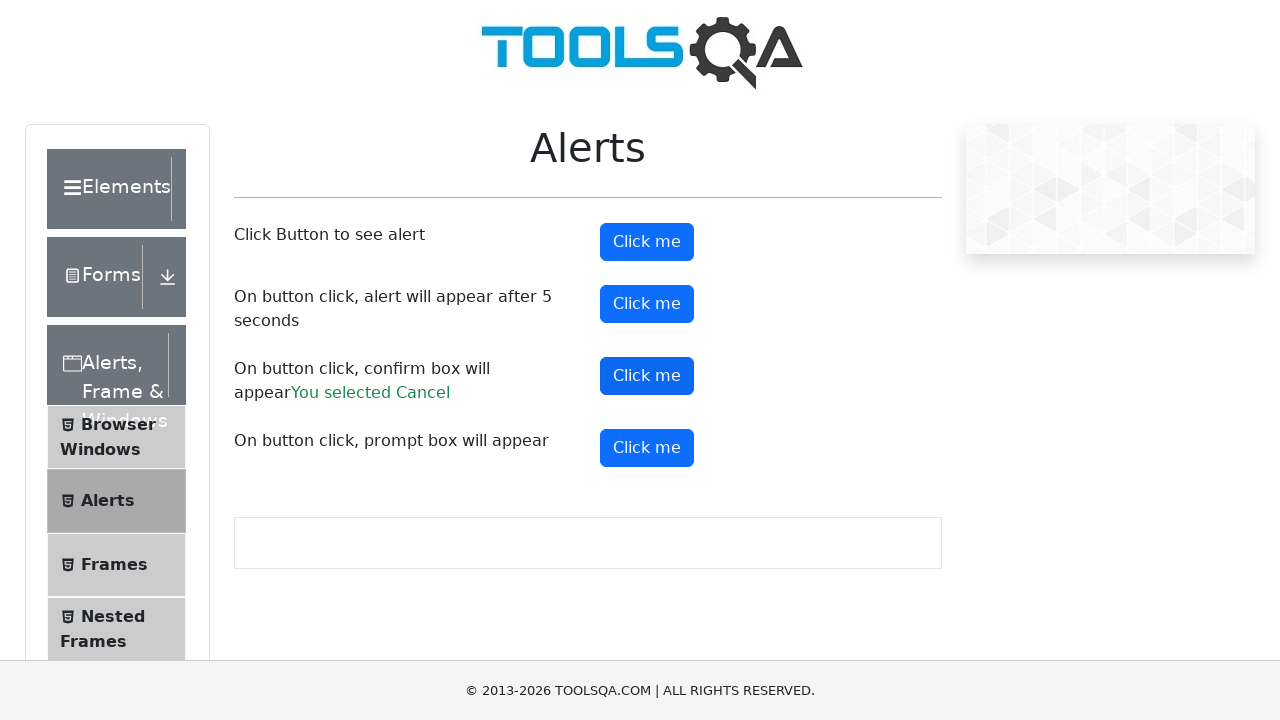

Confirm result element loaded
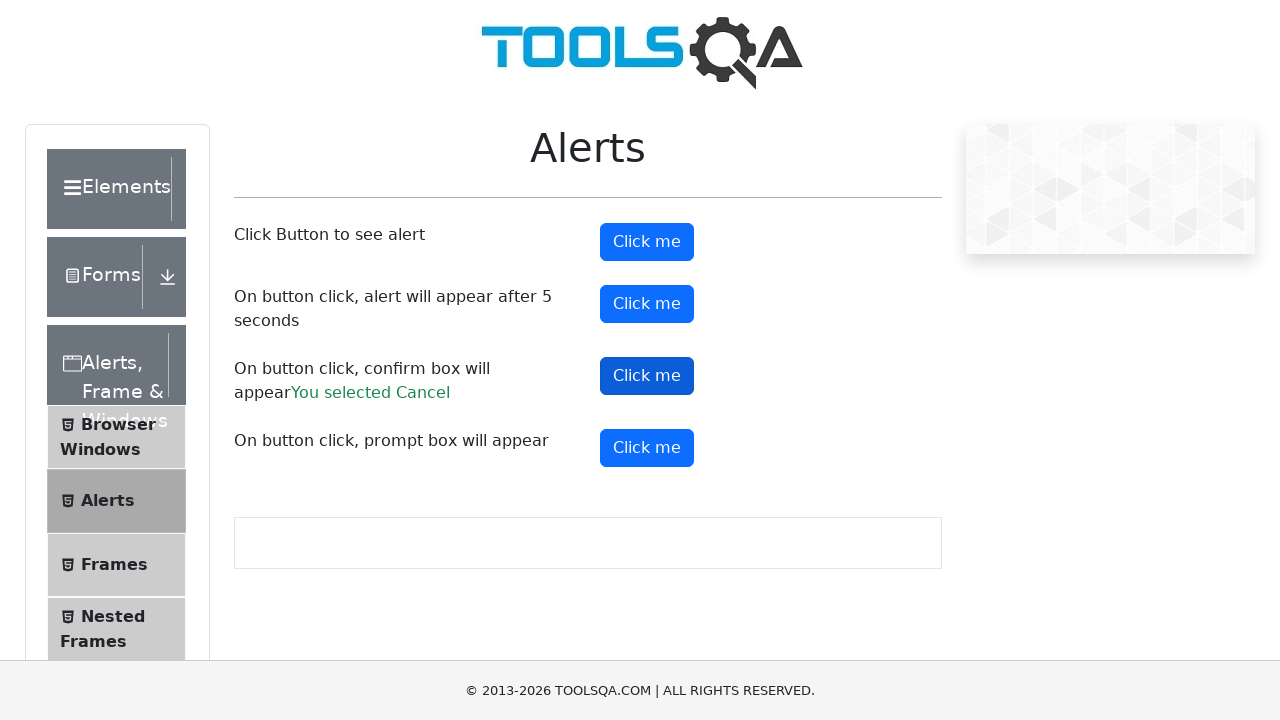

Retrieved result text: 'You selected Cancel'
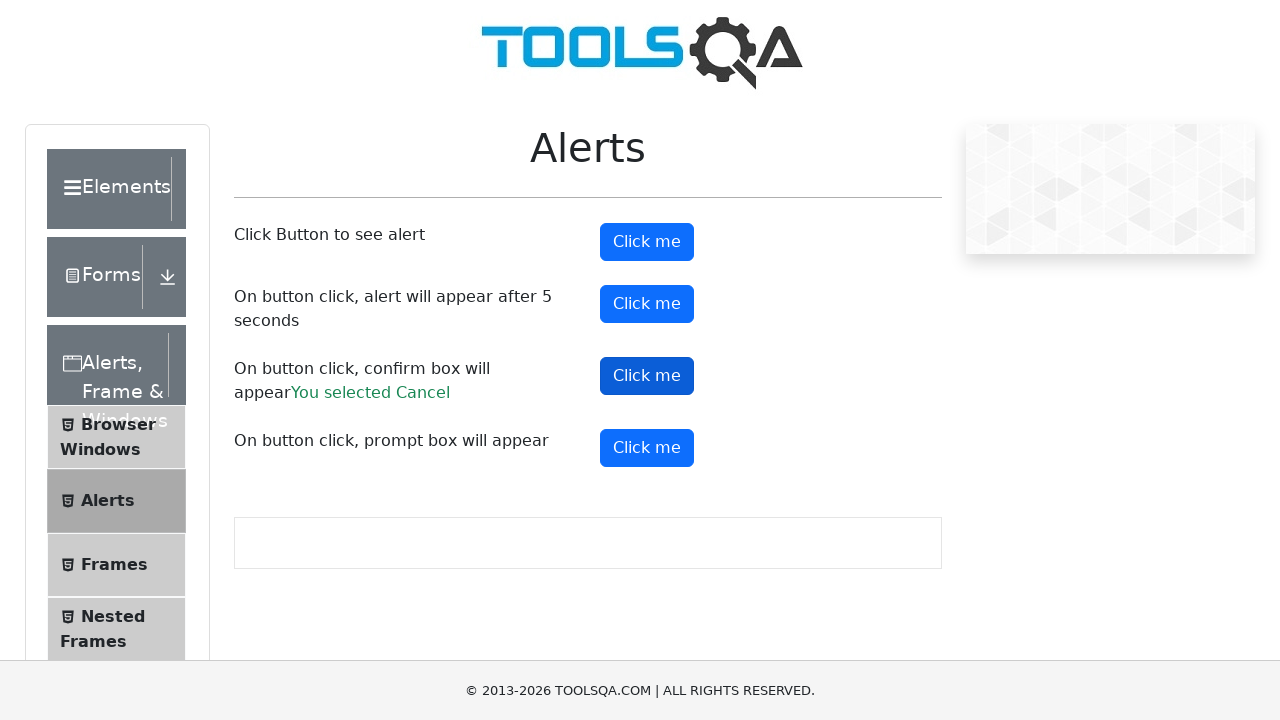

Verified result text matches expected value 'You selected Cancel'
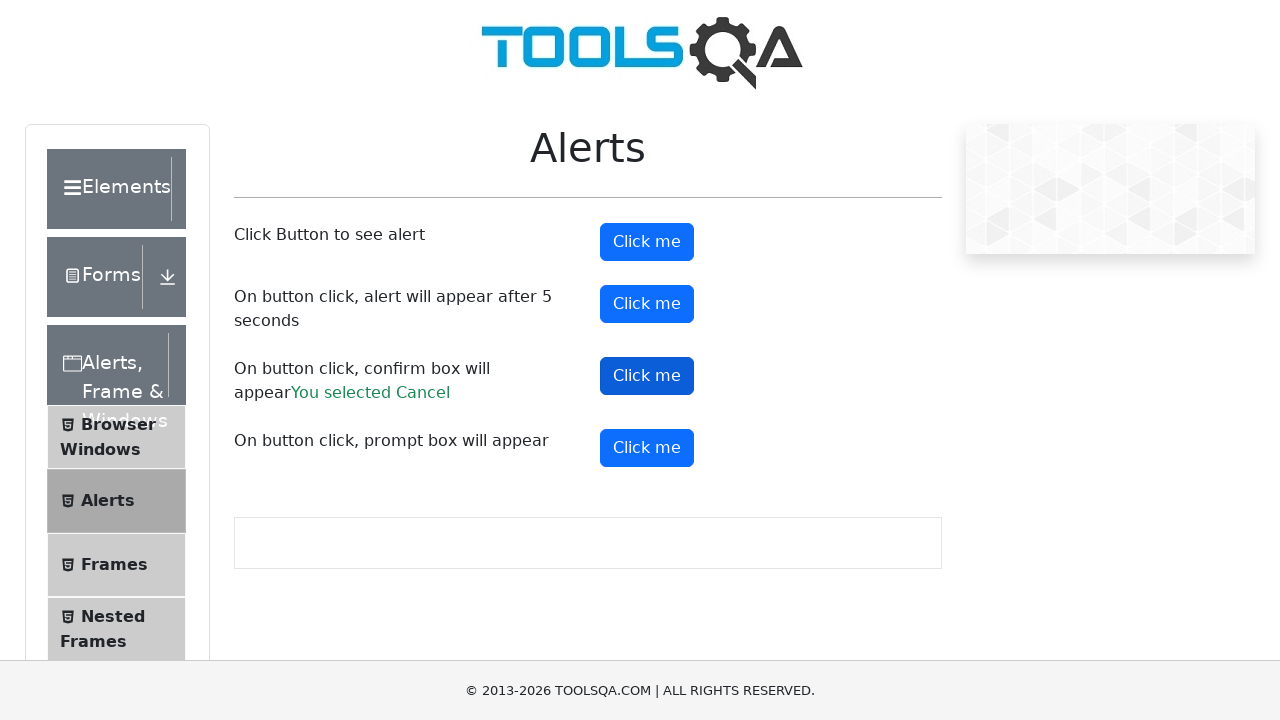

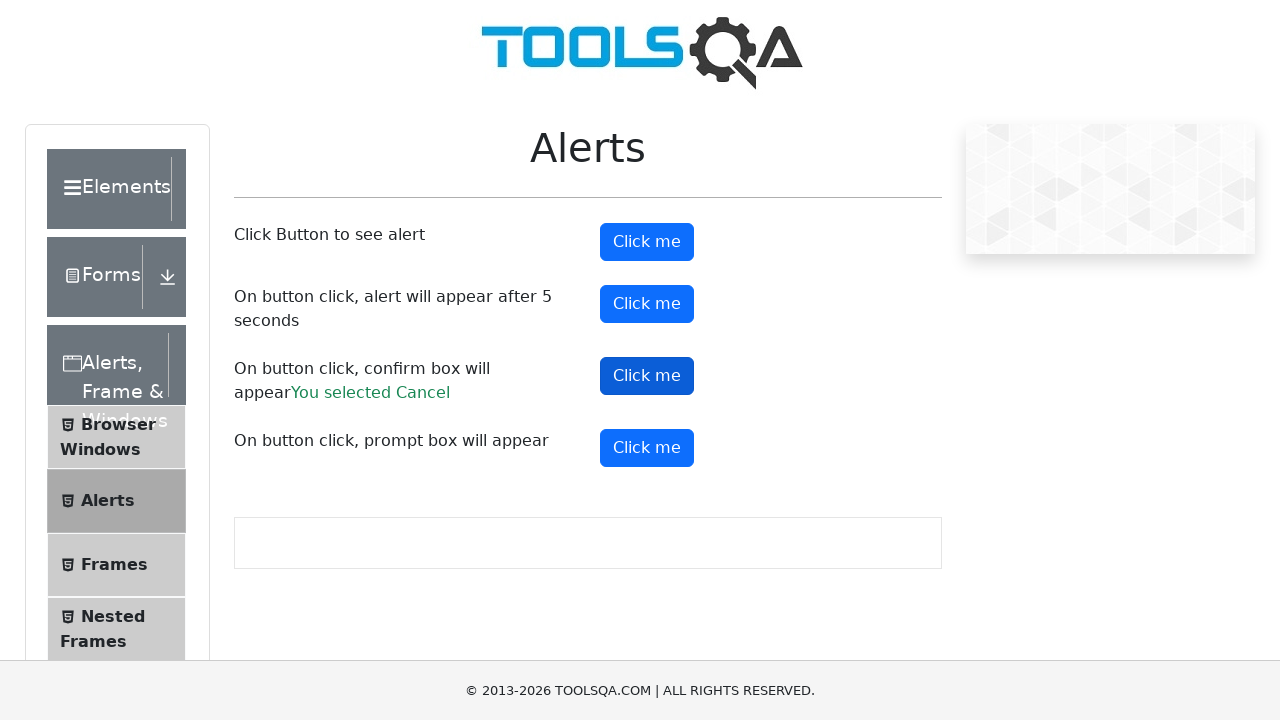